Navigates to the Playwright documentation website and clicks on the "Get Started" link to access the getting started guide.

Starting URL: https://playwright.dev/

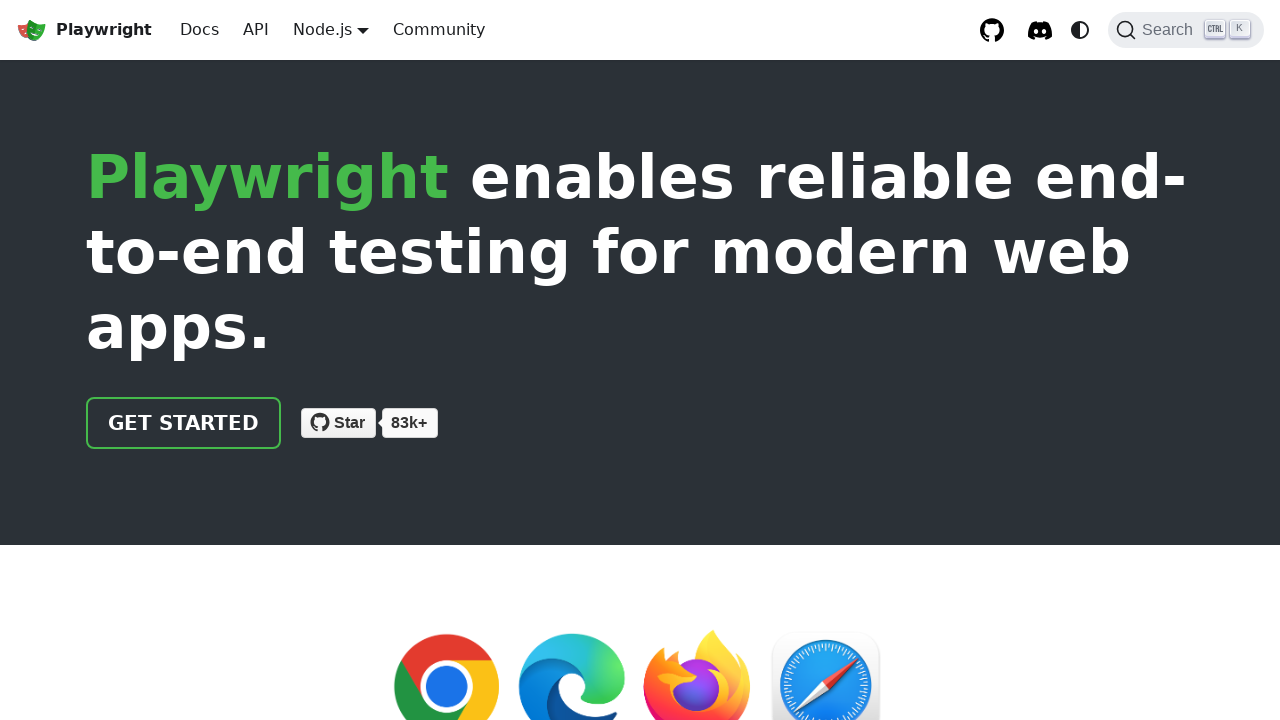

Waited for Playwright documentation homepage to load
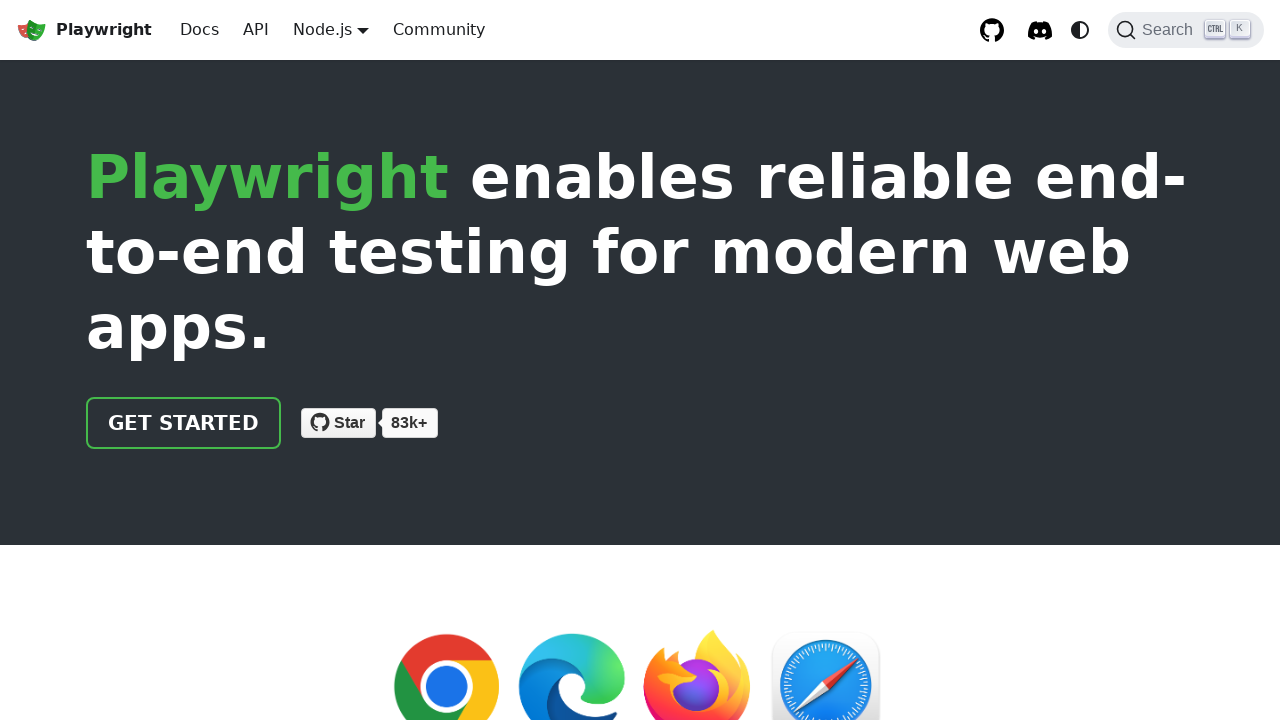

Clicked on the 'Get Started' link at (184, 423) on internal:text="Get Started"i
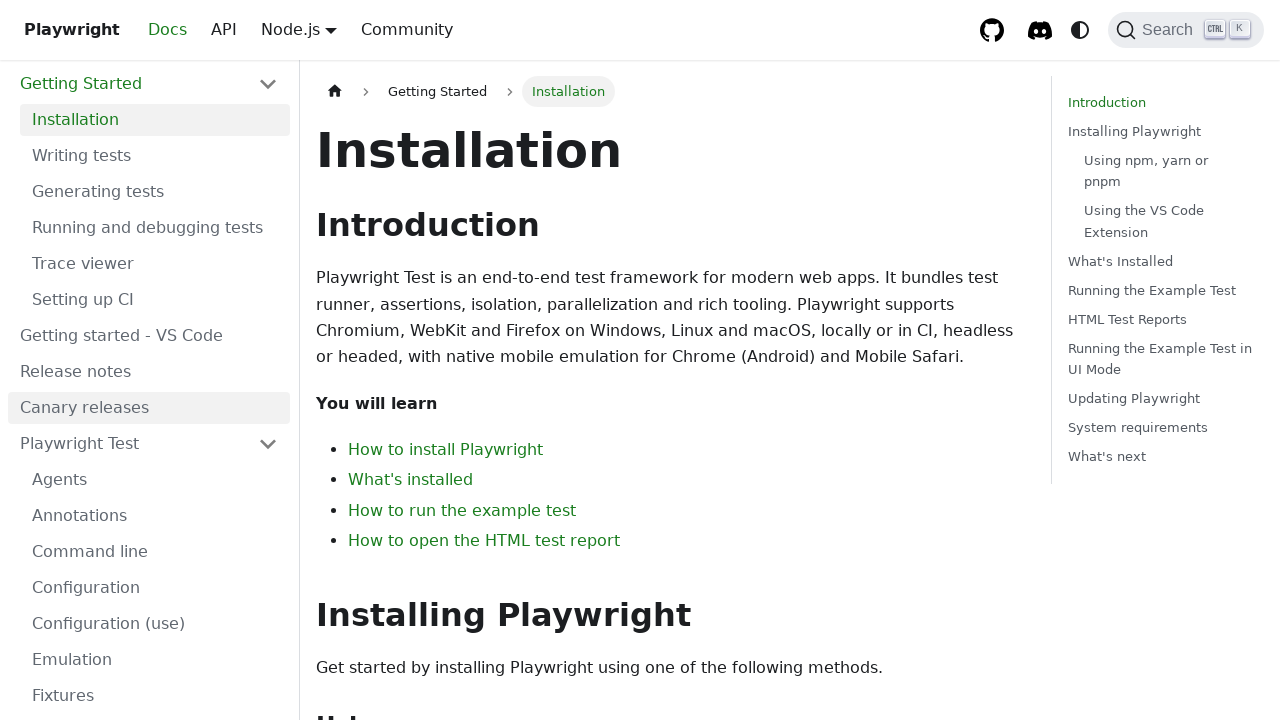

Getting started guide page loaded successfully
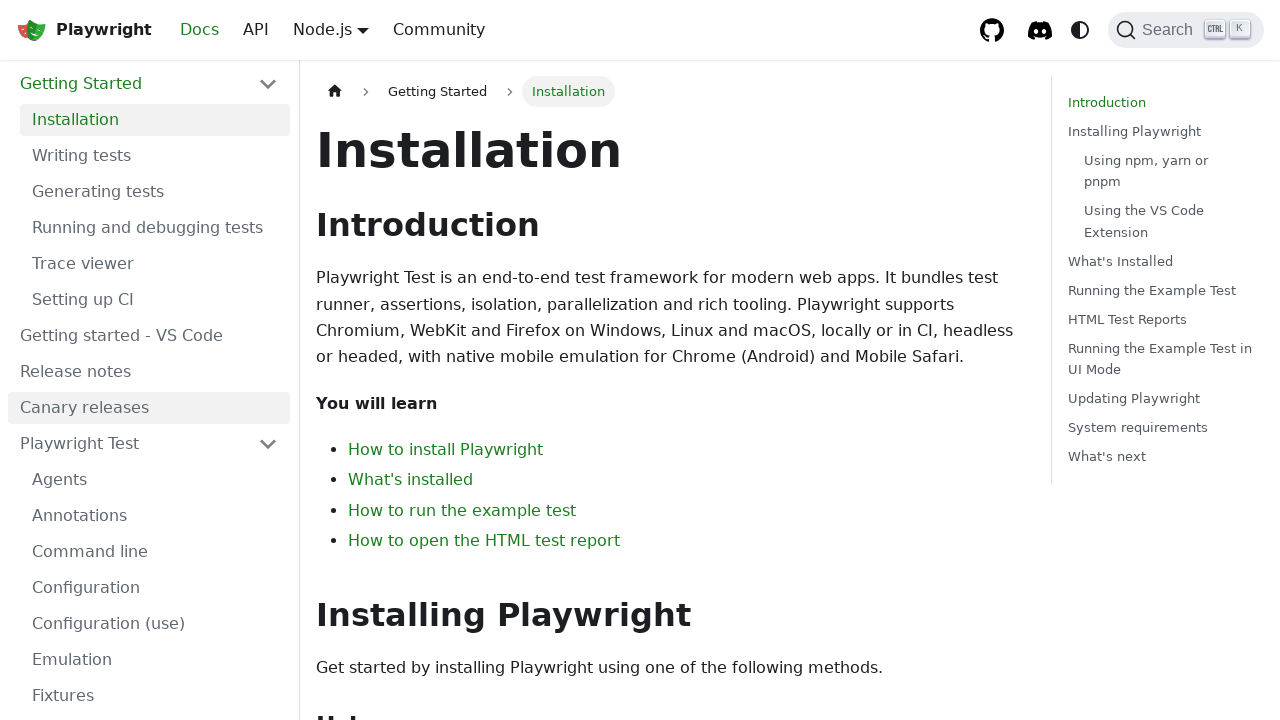

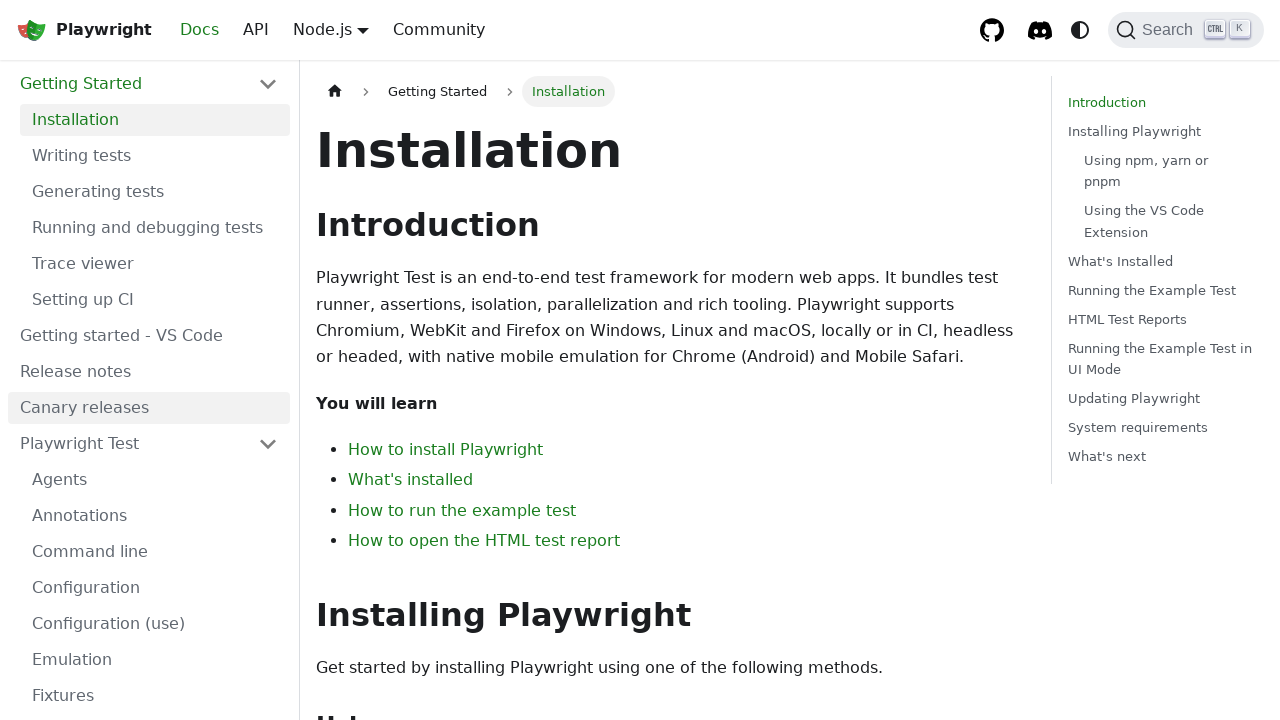